Tests partial form filling with first name and job title fields without submitting the form

Starting URL: http://formy-project.herokuapp.com/form

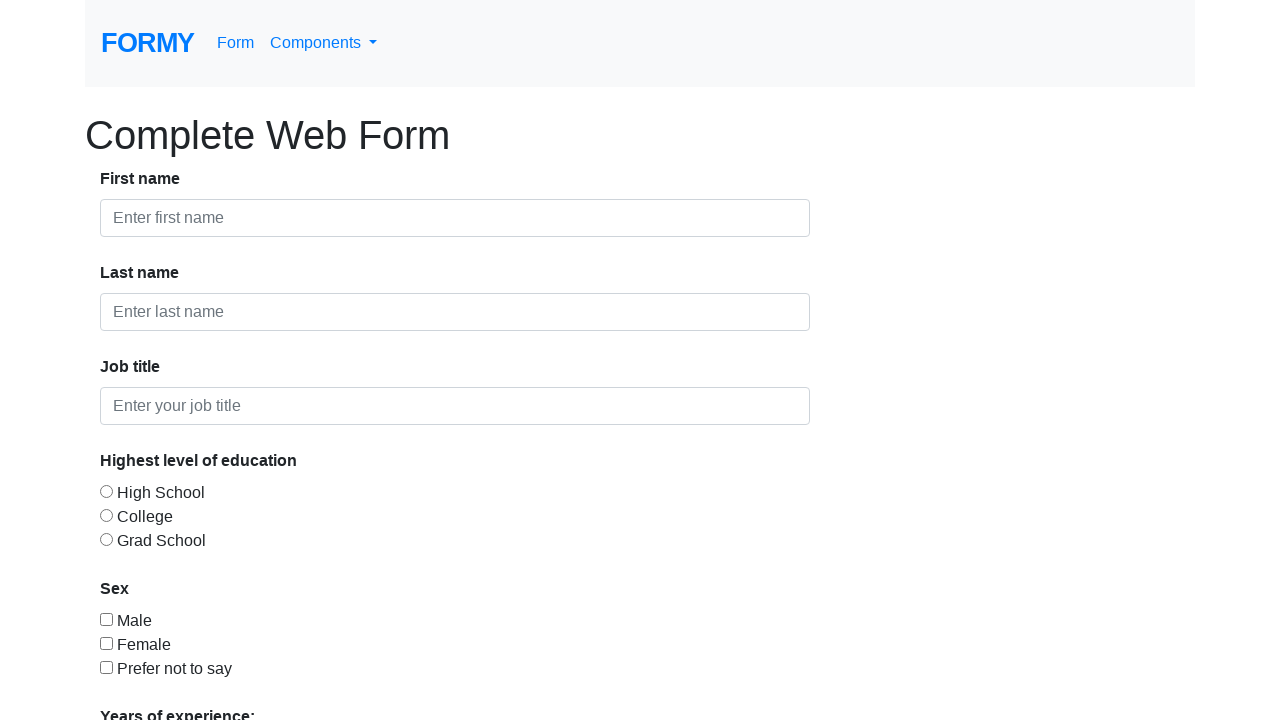

Filled first name field with 'Ahmed' on #first-name
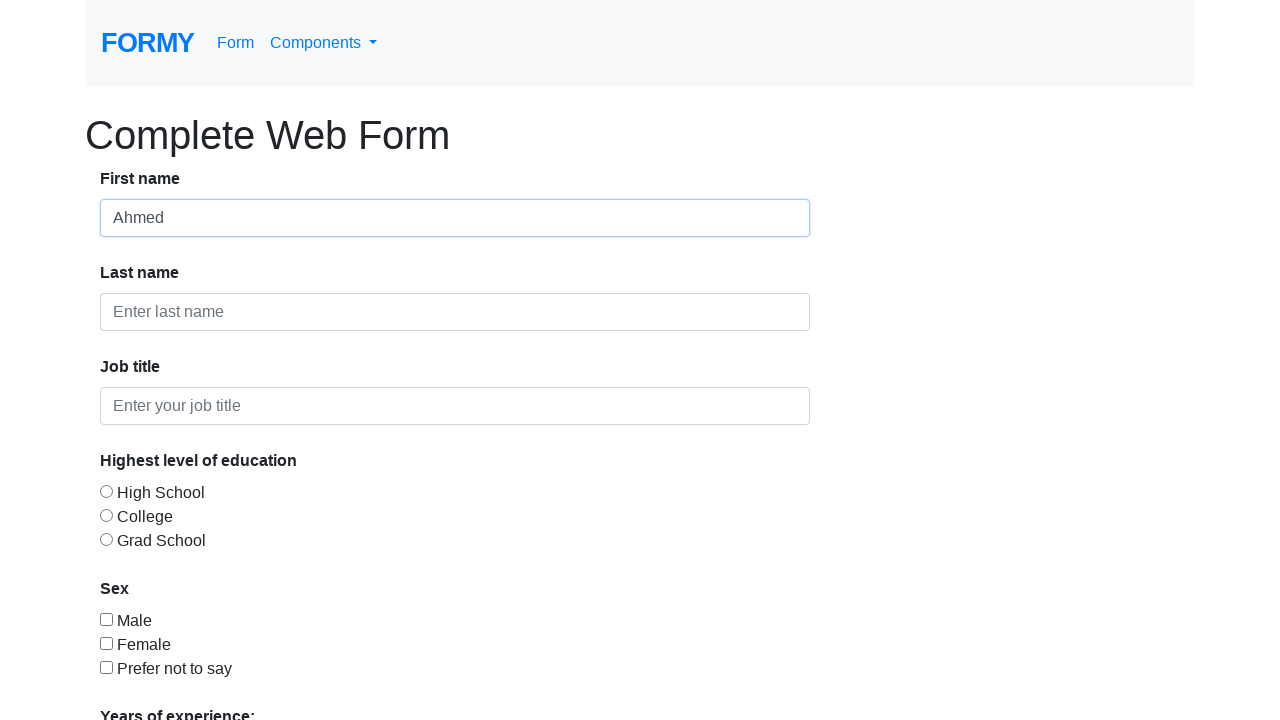

Filled job title field with 'Computer Engineering Student' on #job-title
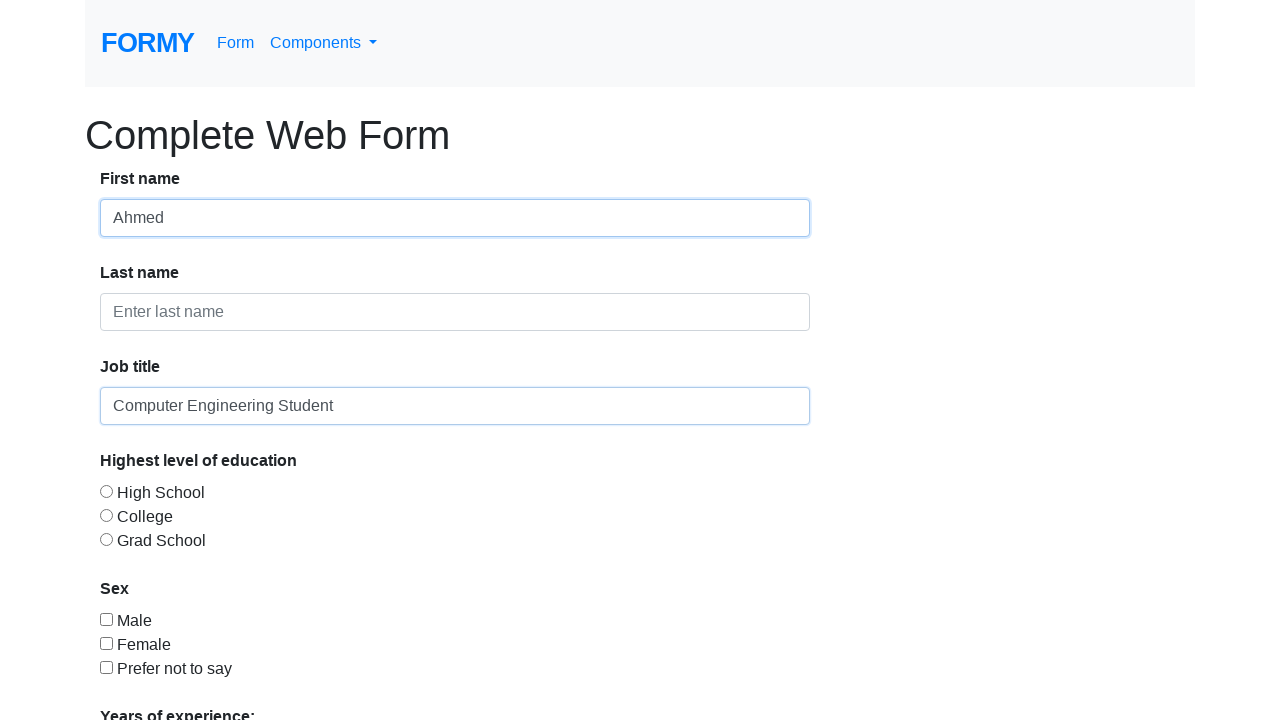

Clicked on first name field at (455, 218) on #first-name
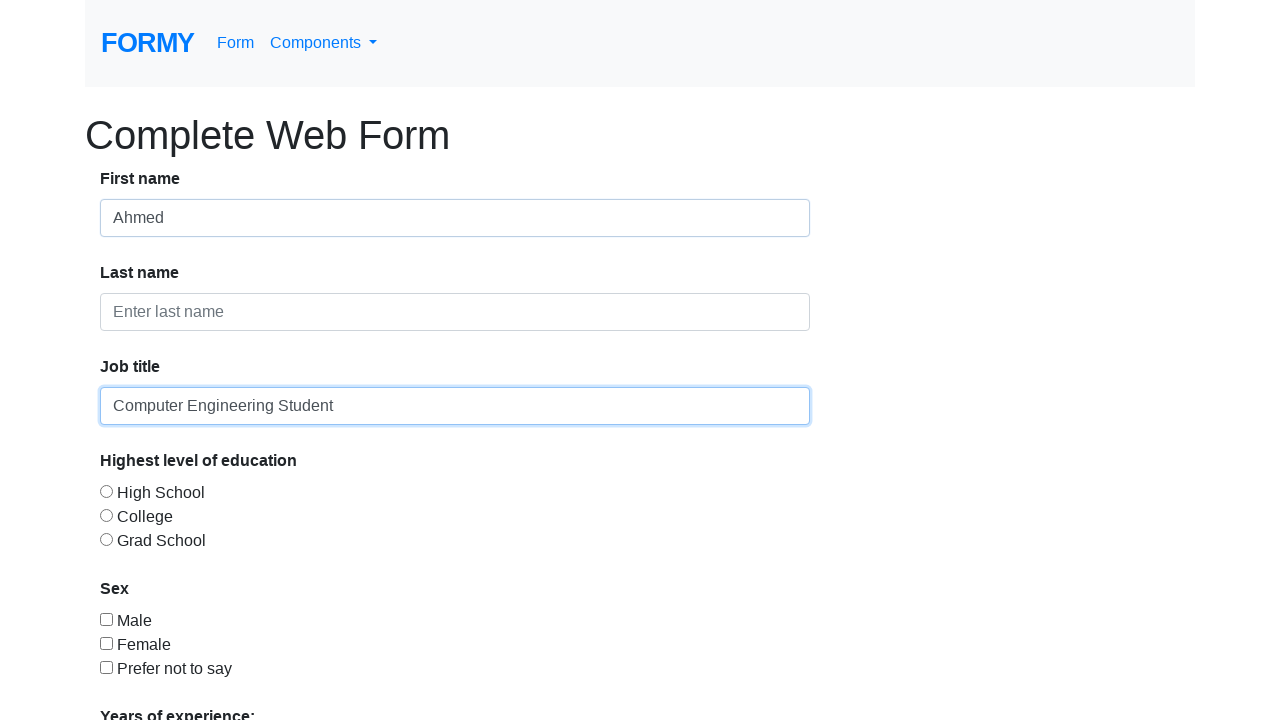

Clicked on job title field at (455, 406) on #job-title
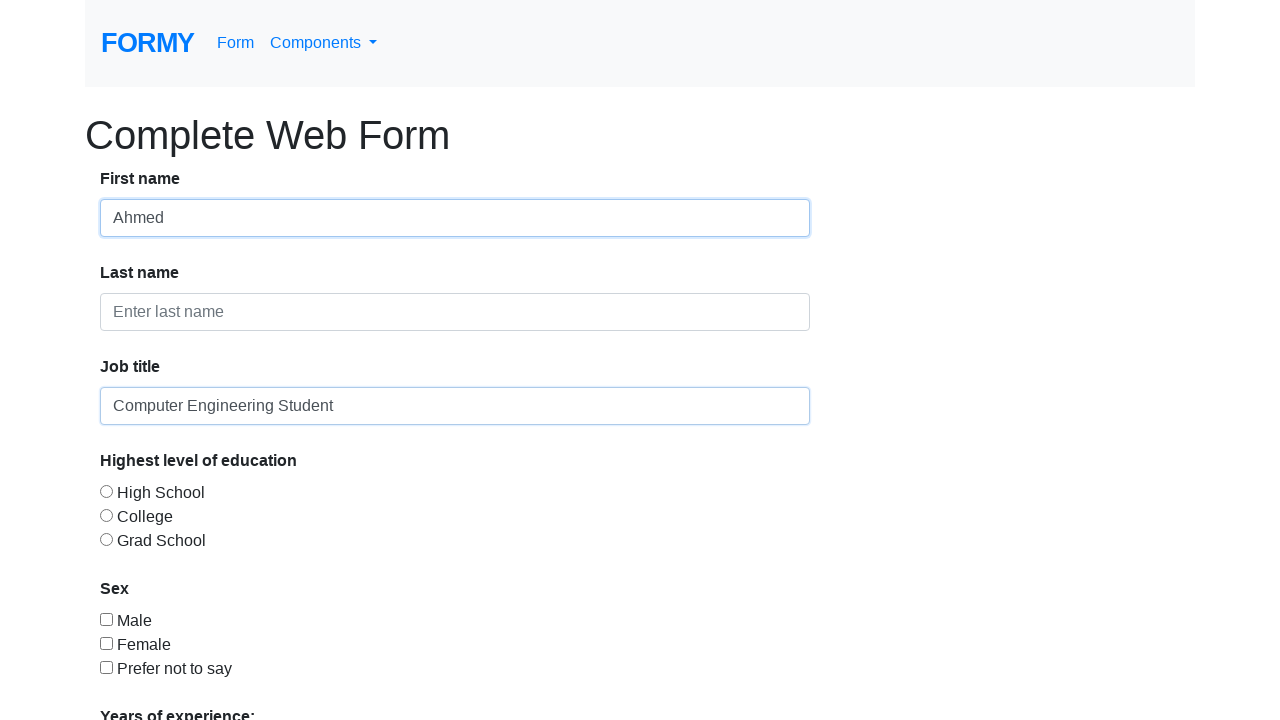

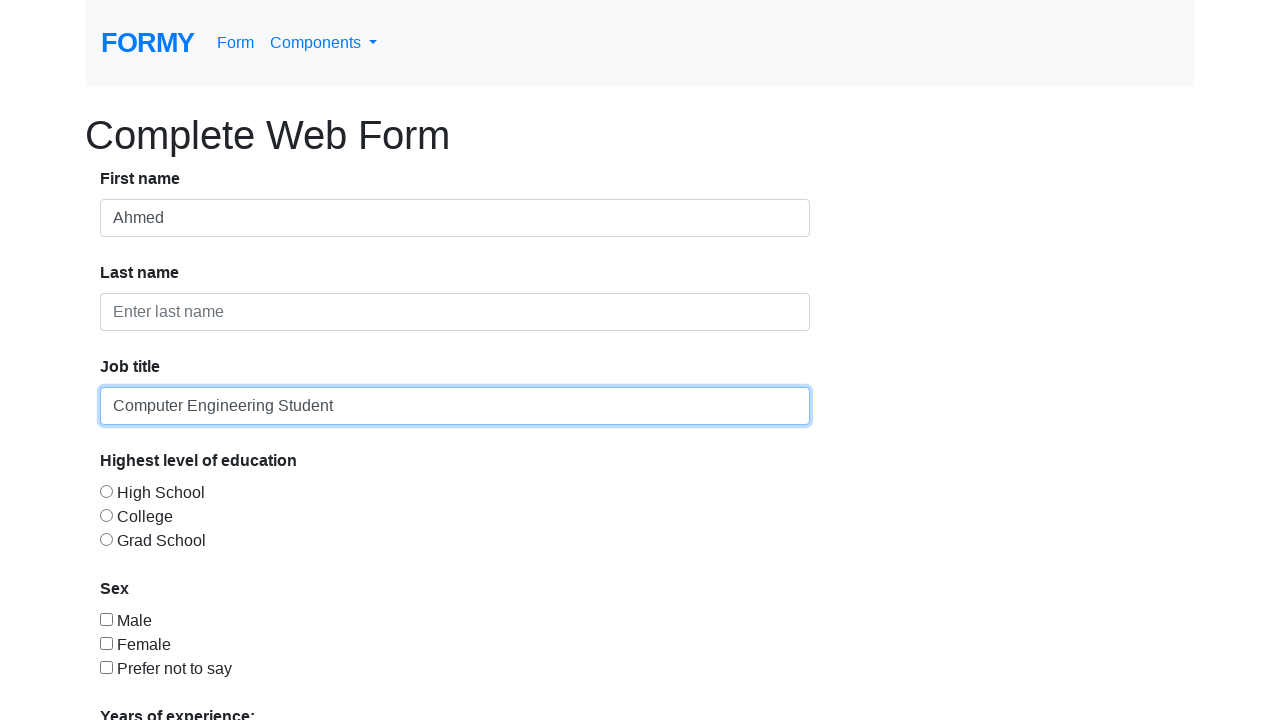